Tests browser window handling by opening a new window via a link click and then closing only the child window while keeping the parent window open

Starting URL: https://skpatro.github.io/demo/links/

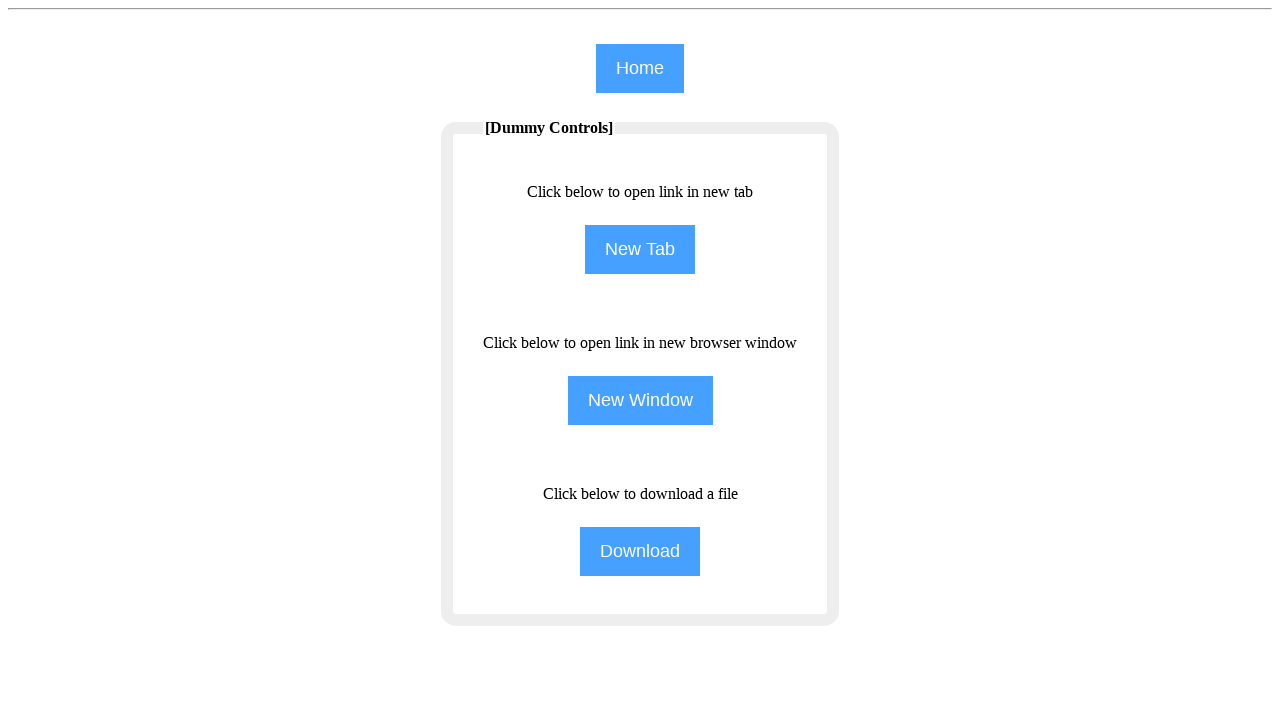

Clicked NewWindow button to open child window at (640, 400) on [name='NewWindow']
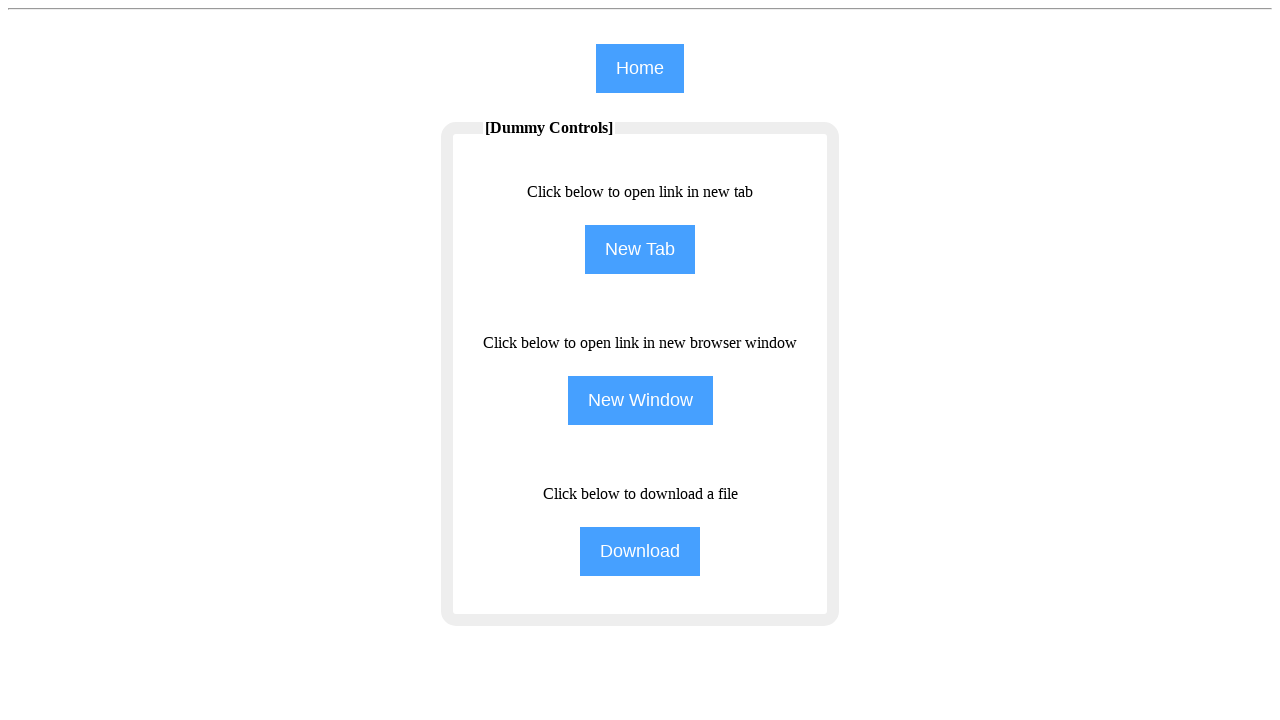

Captured new child window page object
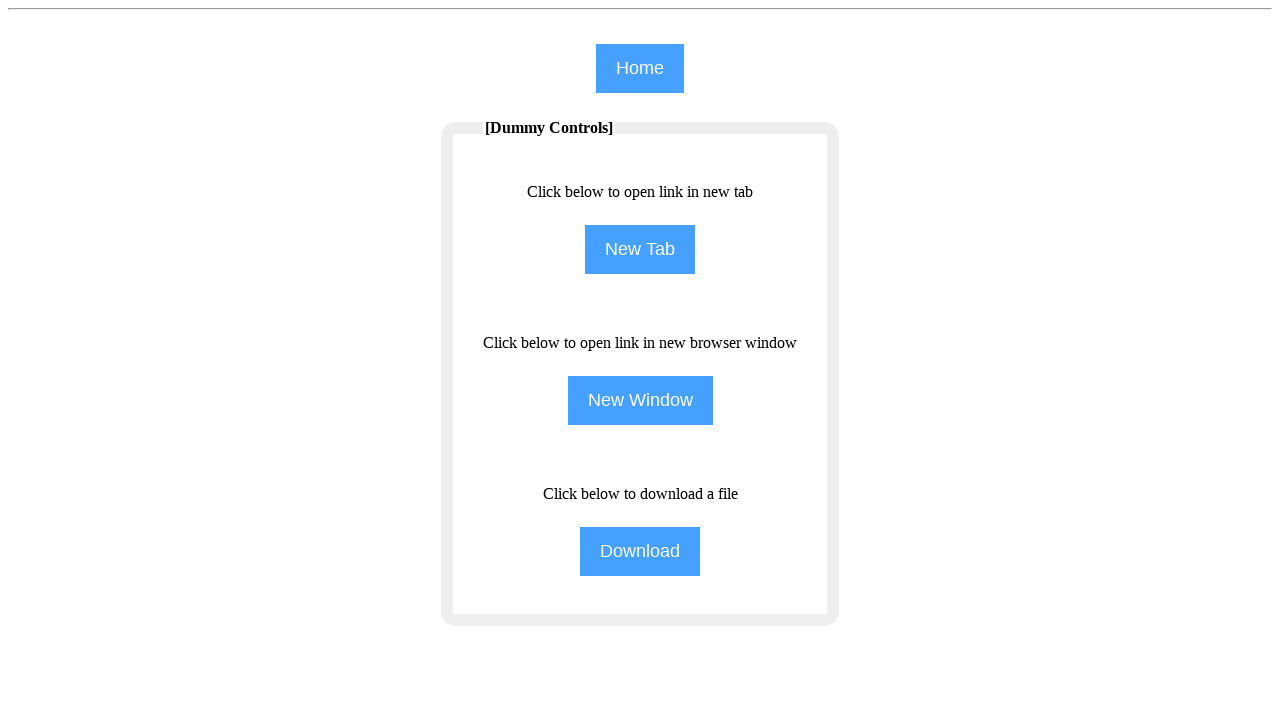

Child window finished loading
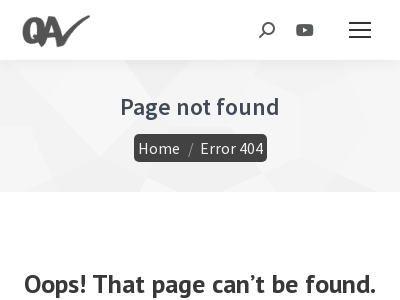

Closed child window while keeping parent window open
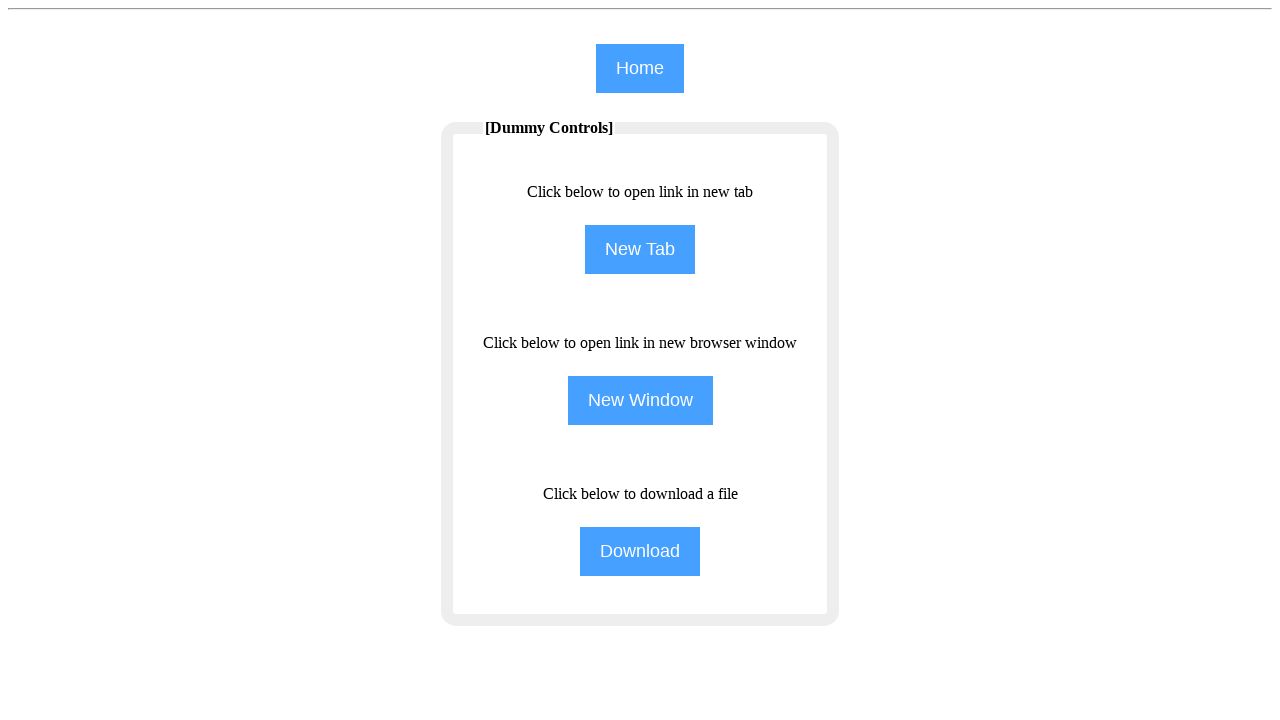

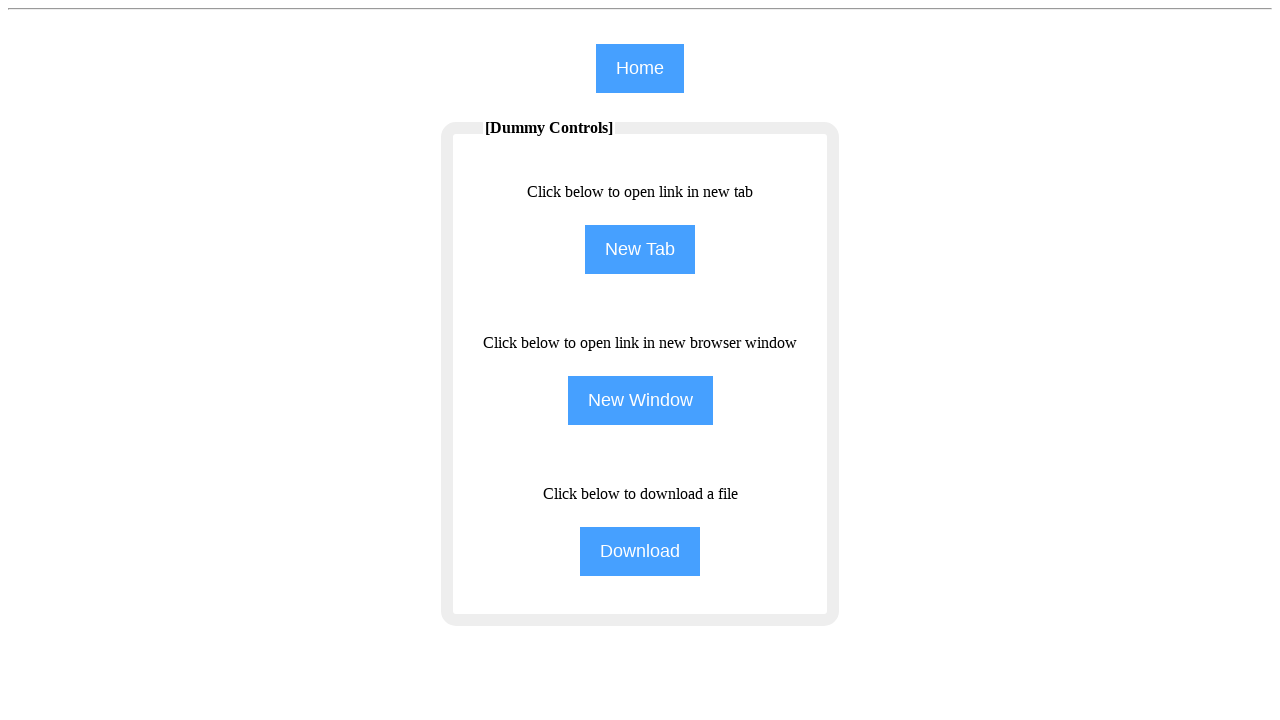